Navigates to Browse Languages U category and verifies the table headers are Language, Author, Date, Comments, Rate

Starting URL: https://www.99-bottles-of-beer.net/

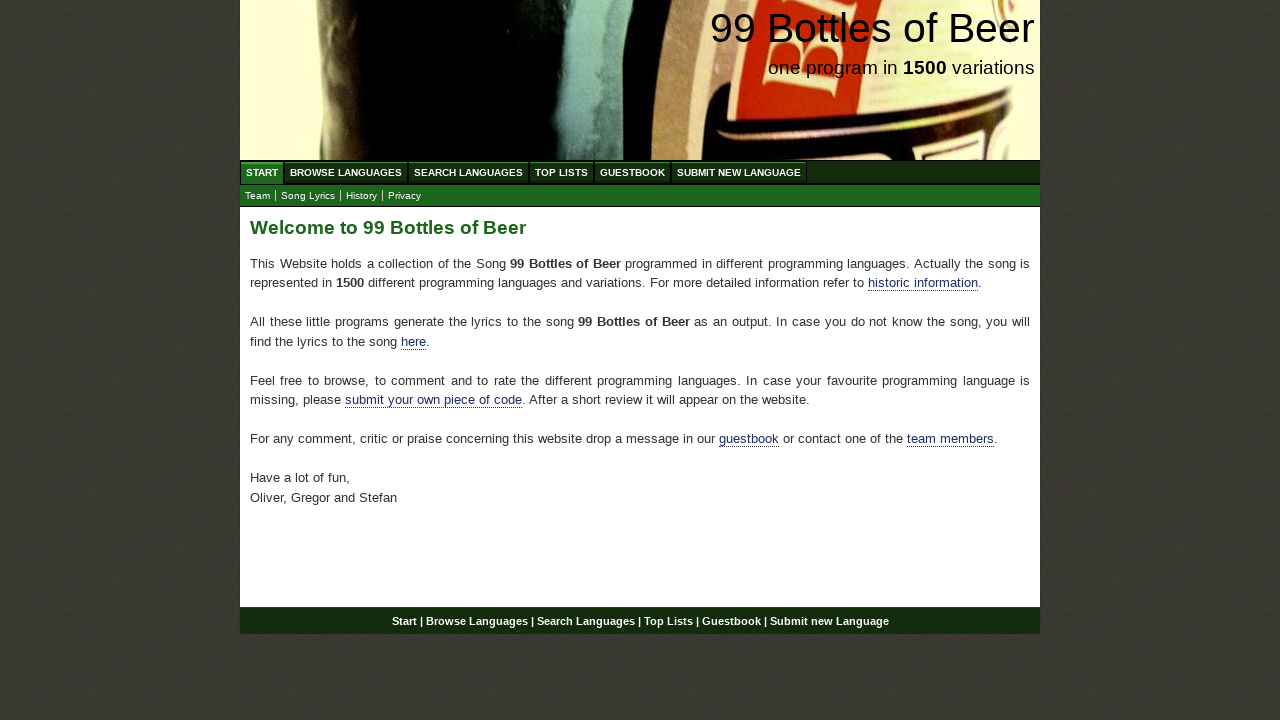

Clicked on Browse Languages menu at (346, 172) on a[href='/abc.html']
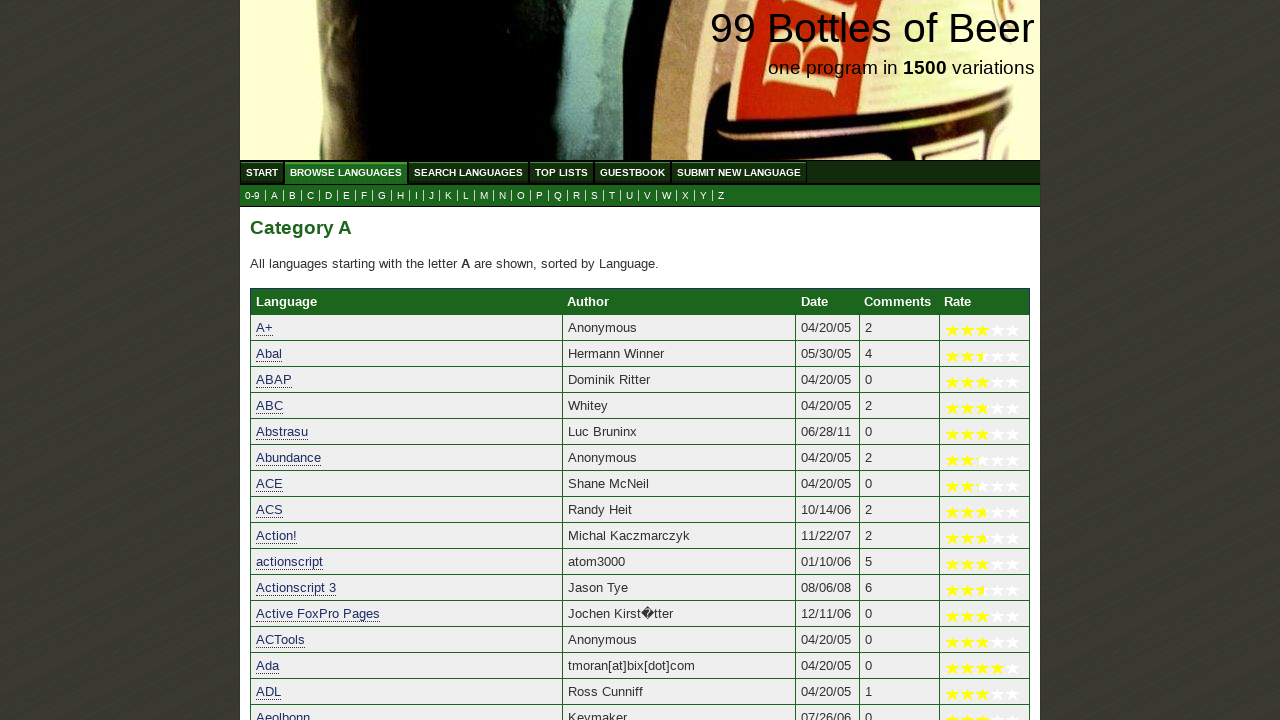

Clicked on U category submenu at (630, 196) on a[href='u.html']
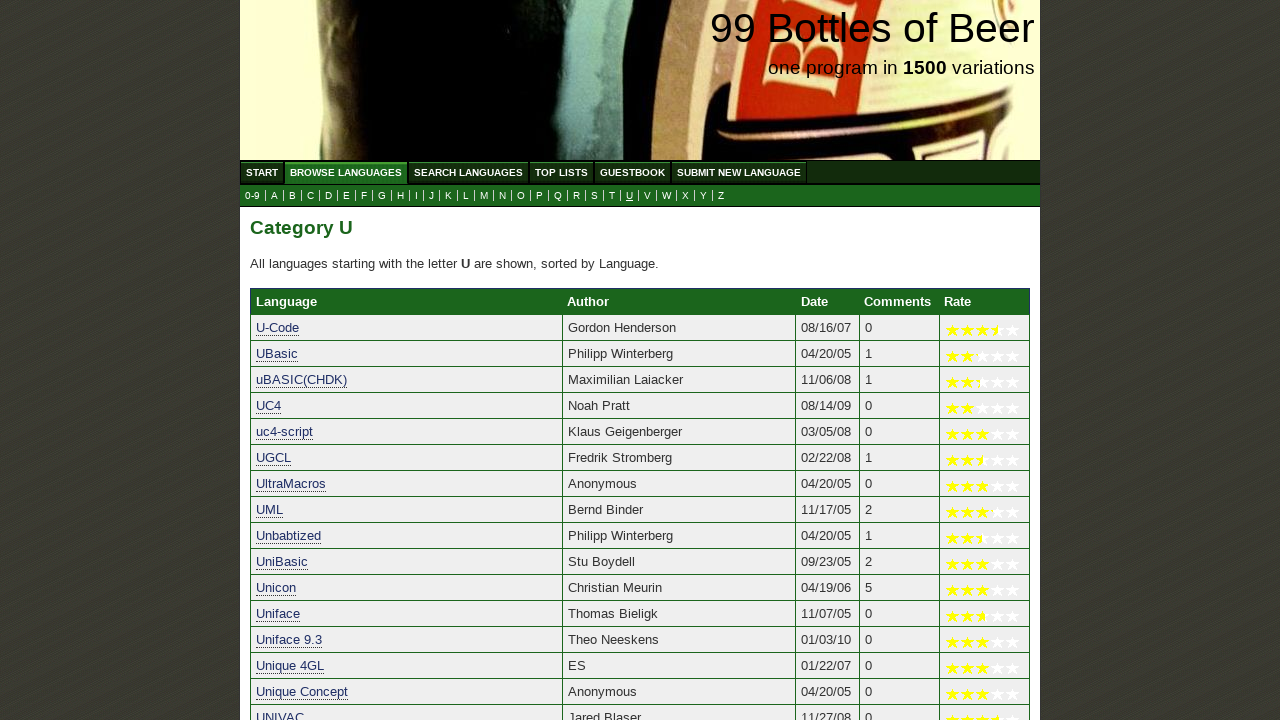

Located table header elements
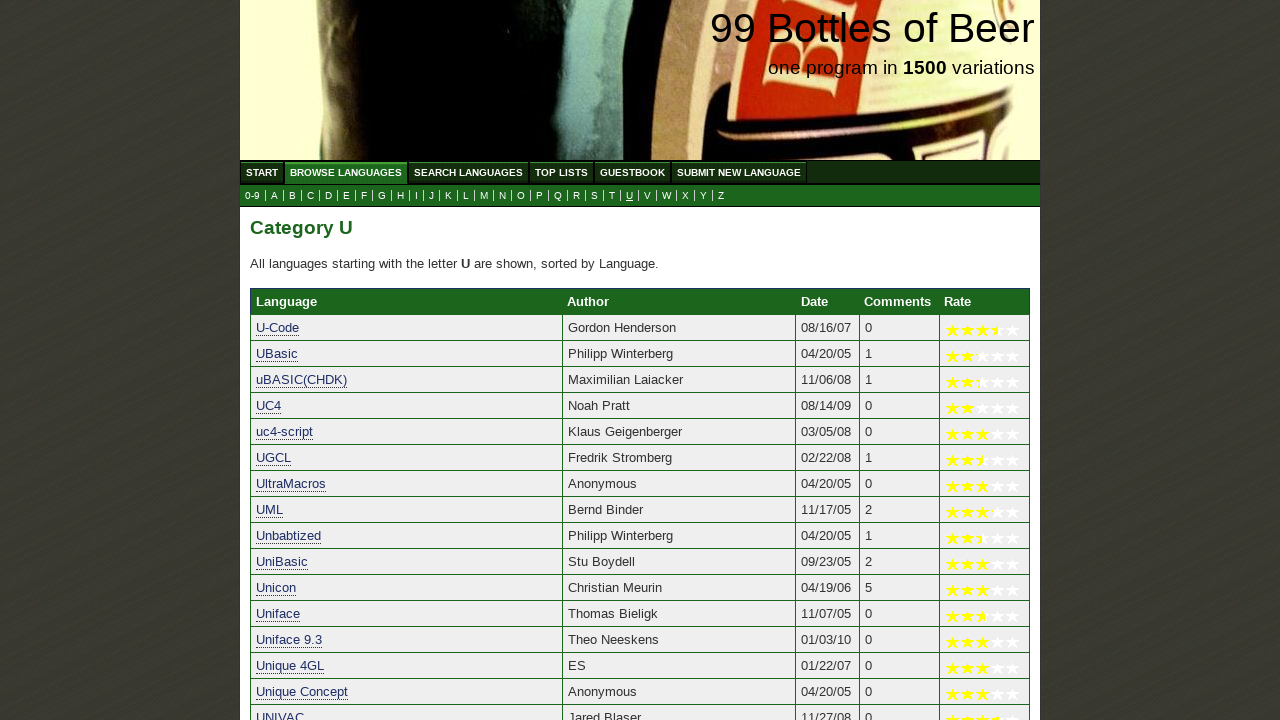

Waited for first table header to be visible
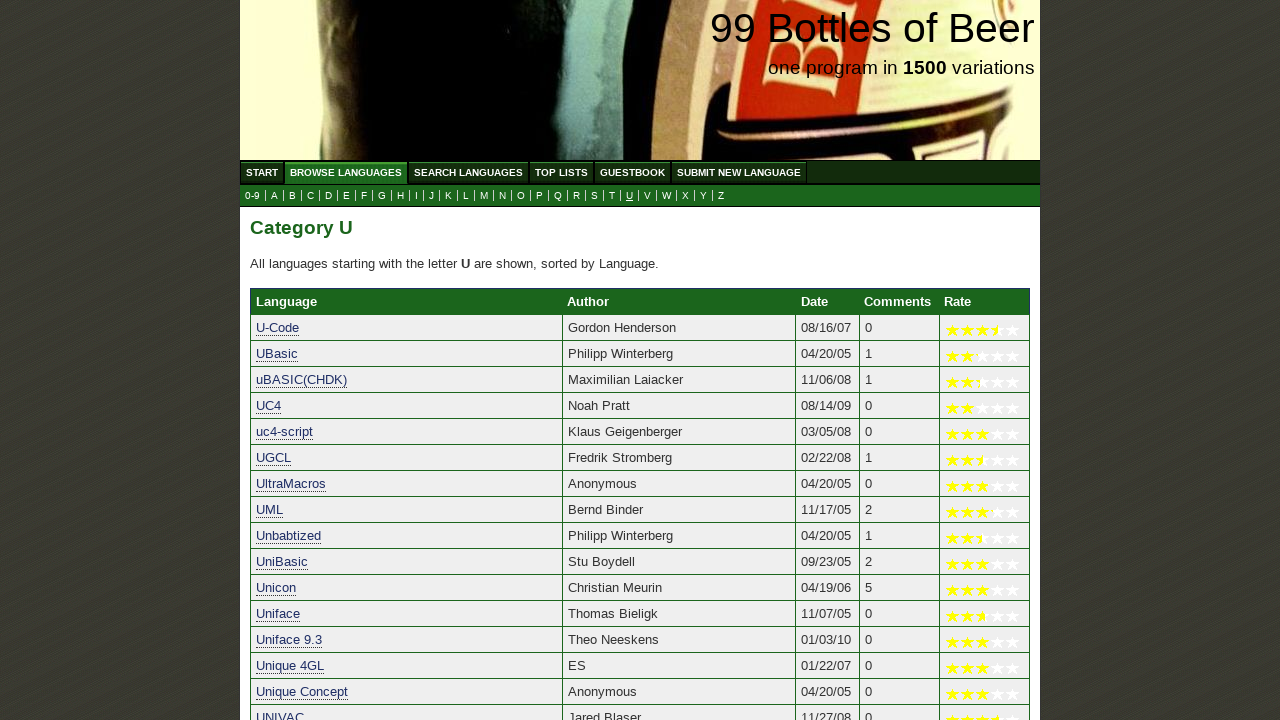

Retrieved all table header text contents
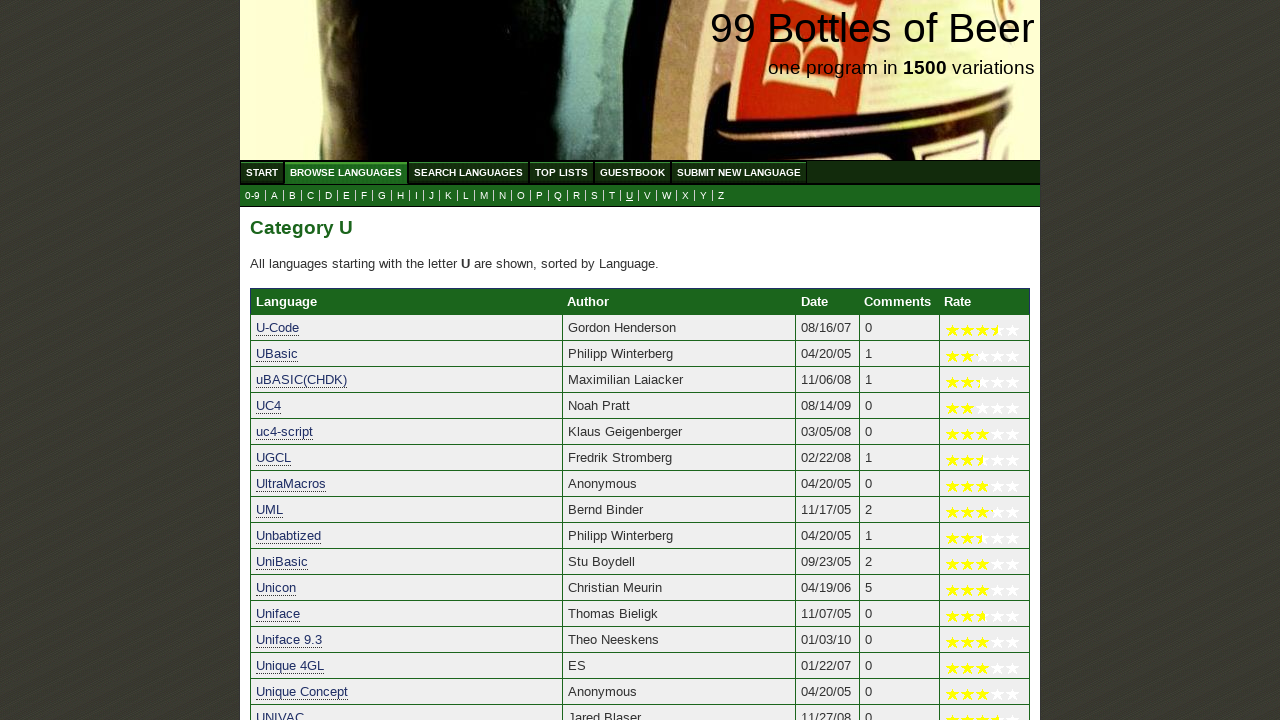

Verified table headers match expected values: Language, Author, Date, Comments, Rate
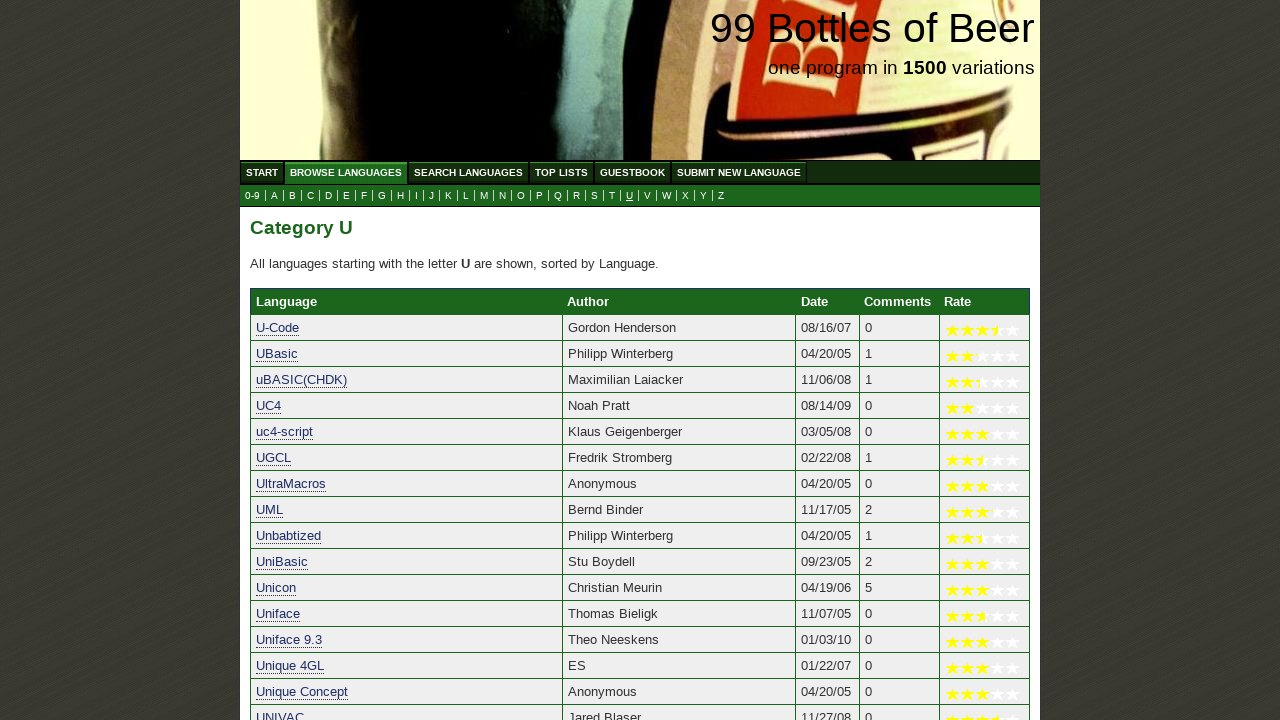

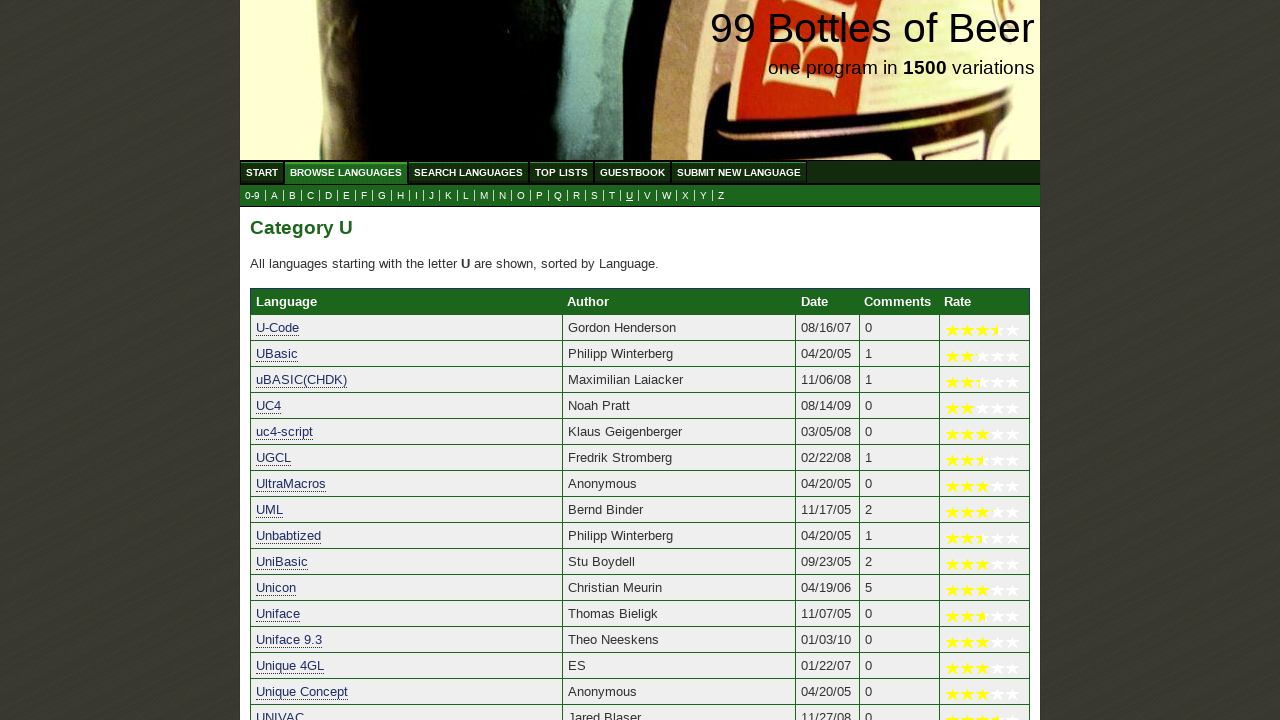